Tests dropdown menu selection by selecting "Selenium" from a dropdown menu.

Starting URL: https://leafground.com/select.xhtml

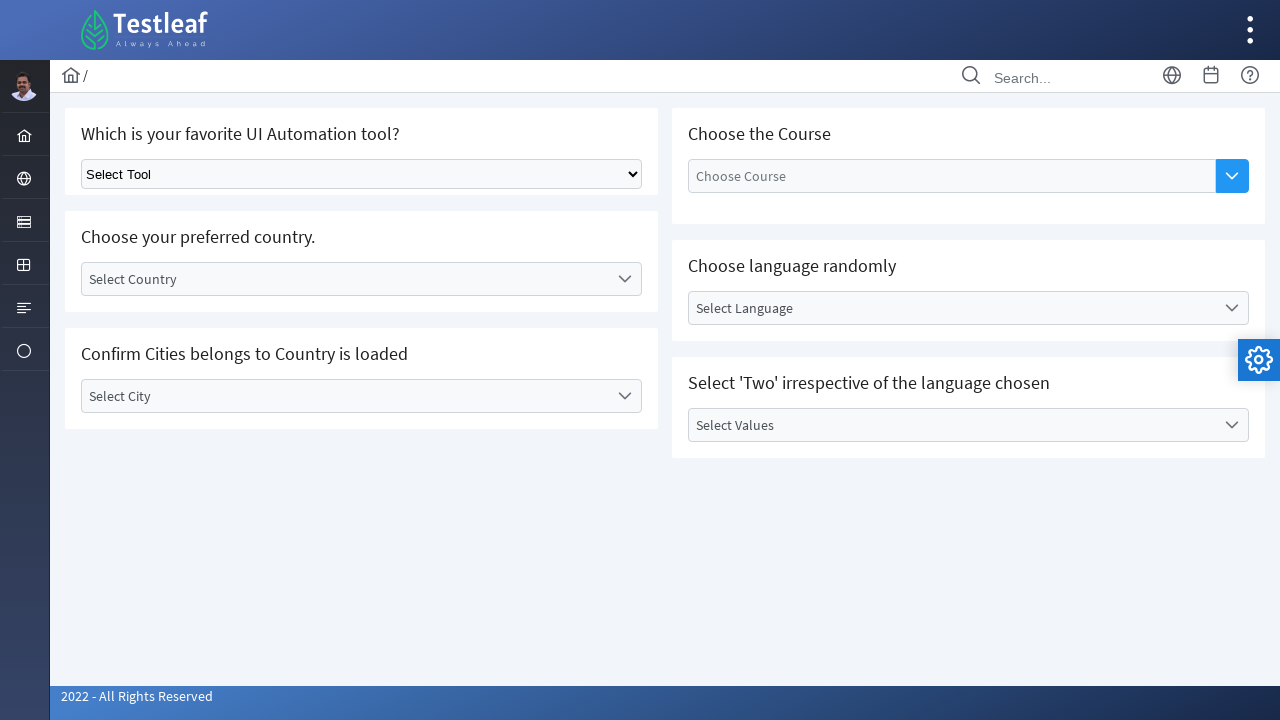

Navigated to dropdown menu test page
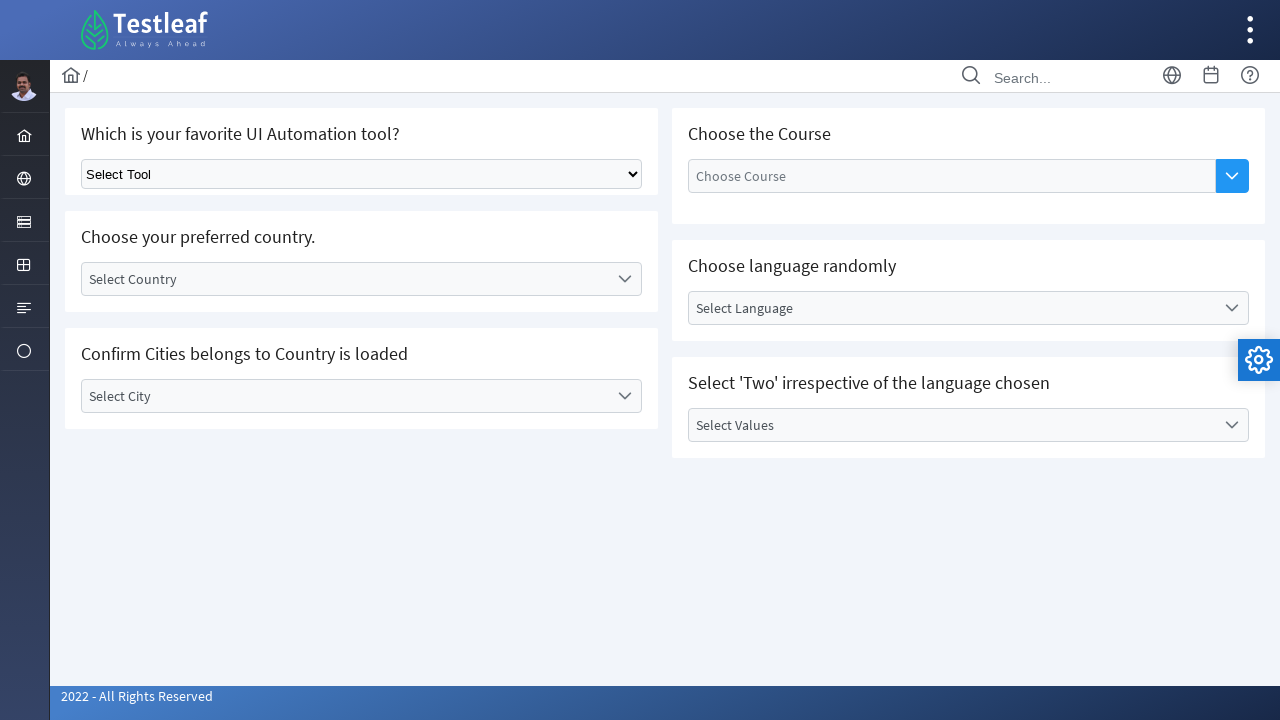

Selected 'Selenium' from the dropdown menu on .ui-selectonemenu
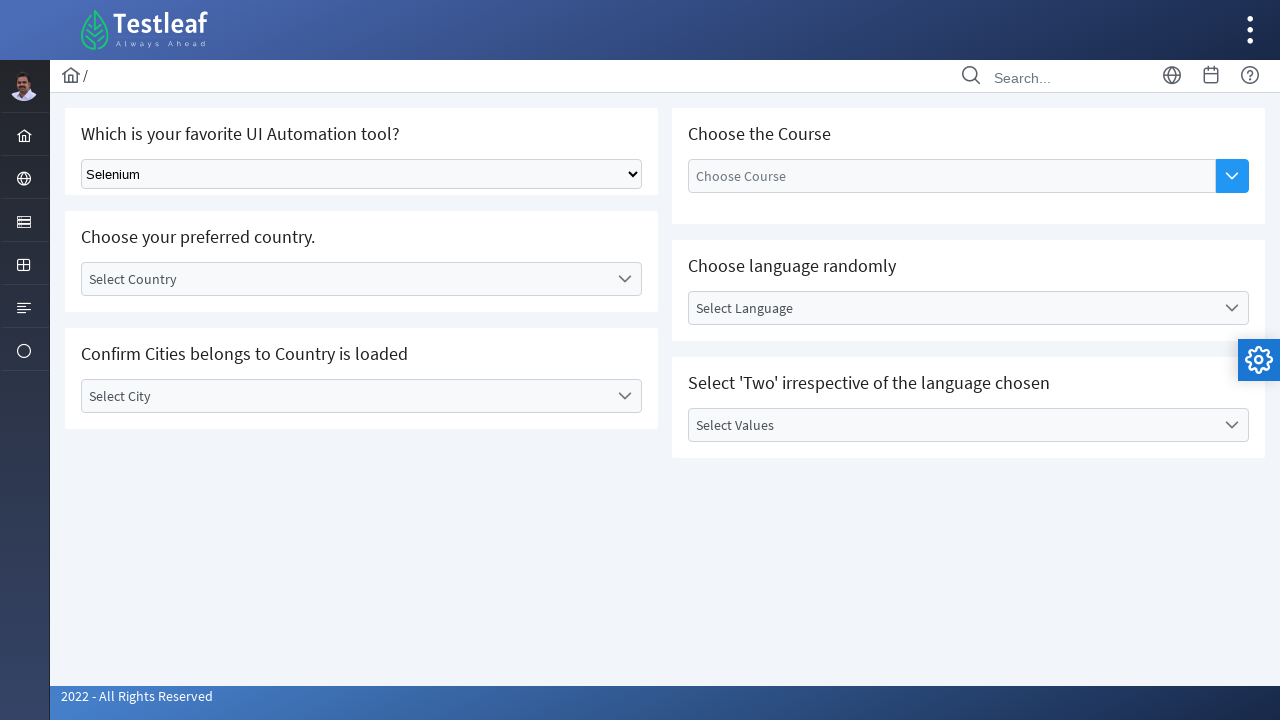

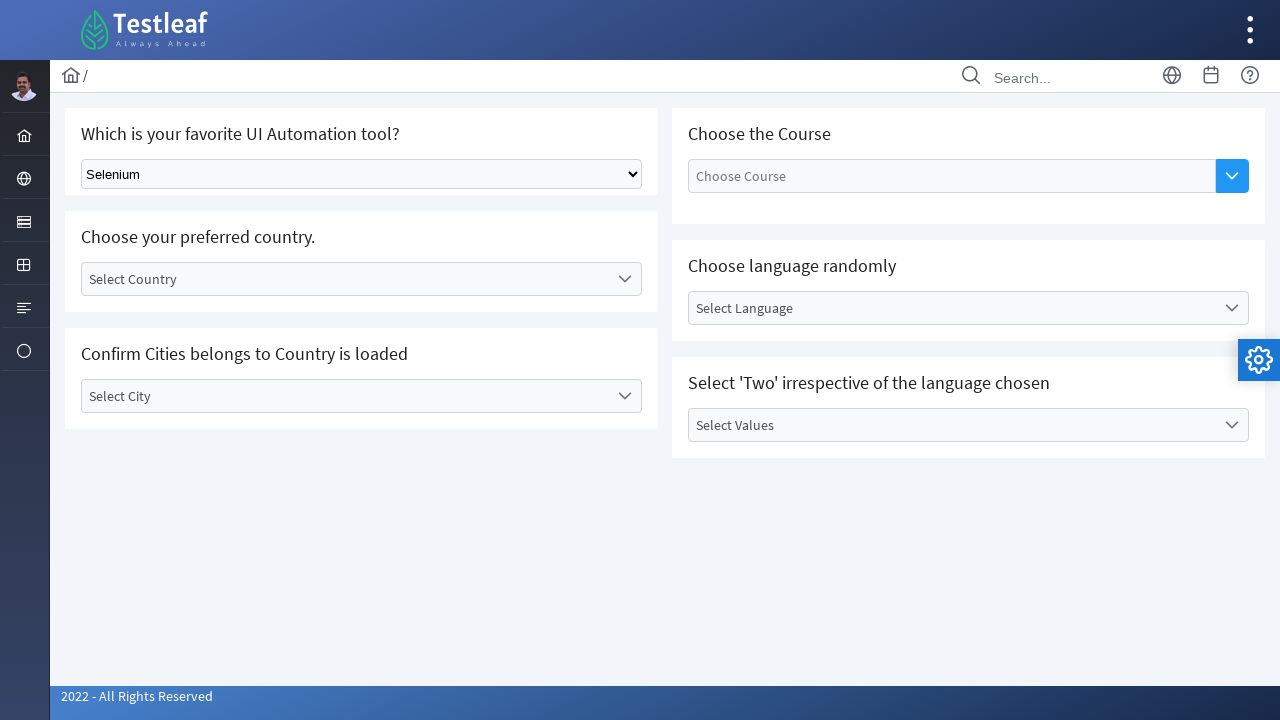